Tests table interaction by reading table data, finding specific cells, and sorting the table by clicking on the price column header

Starting URL: https://training-support.net/webelements/tables

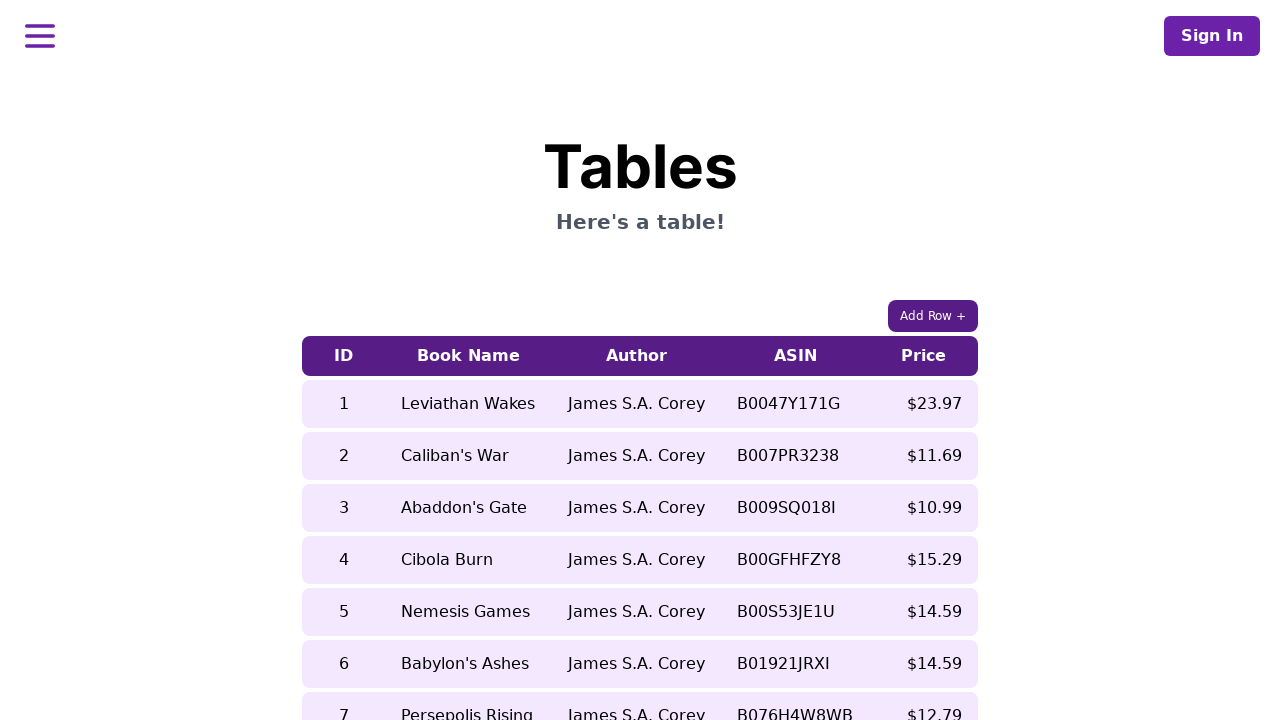

Located table column headers
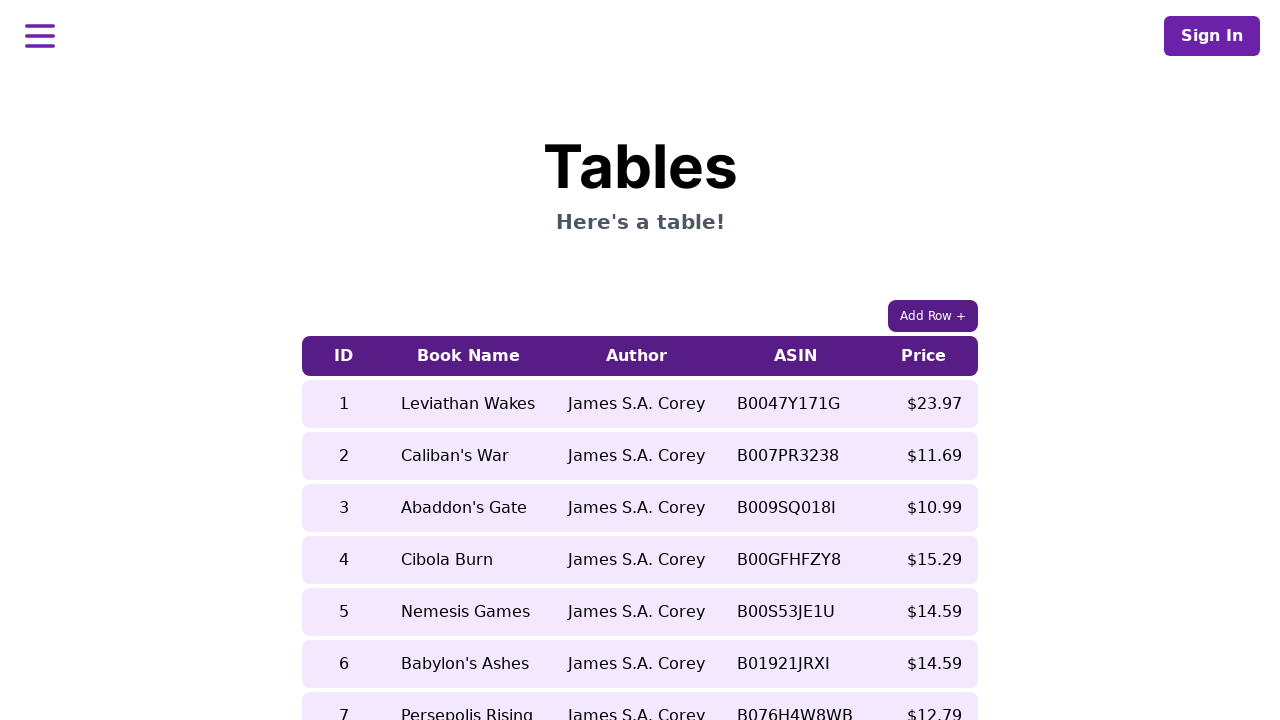

Retrieved column count: 5
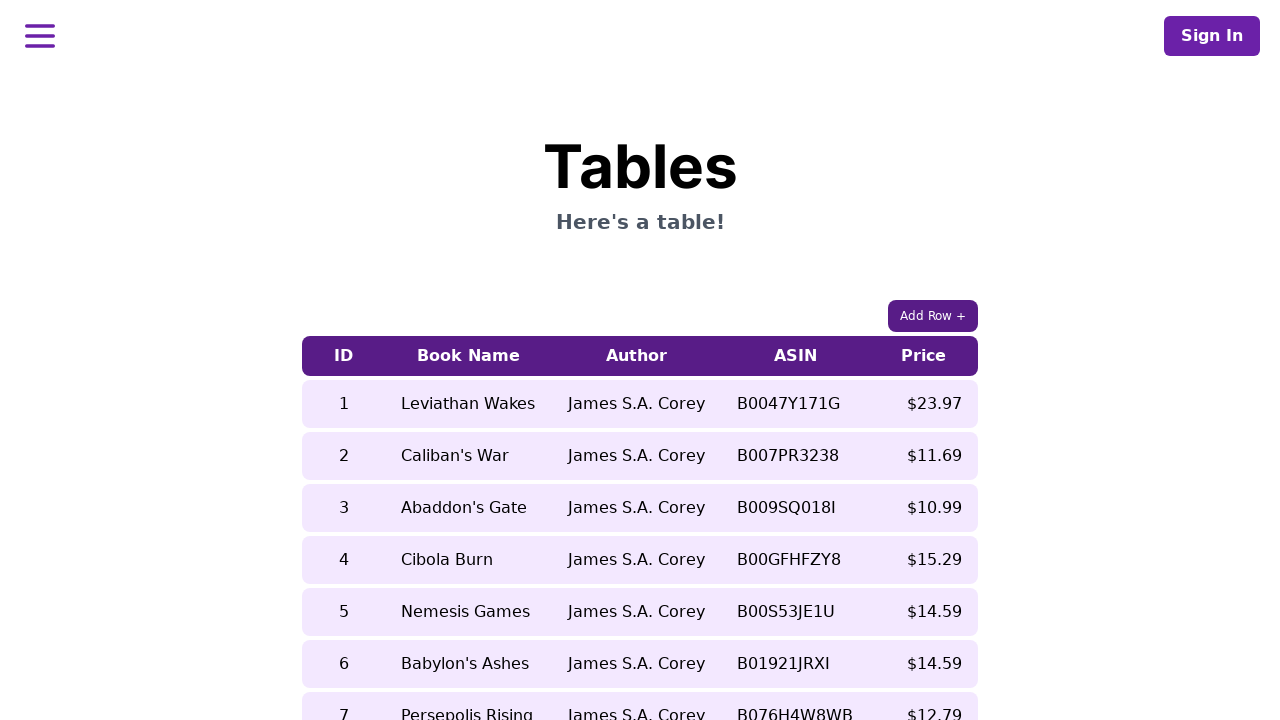

Located table body rows
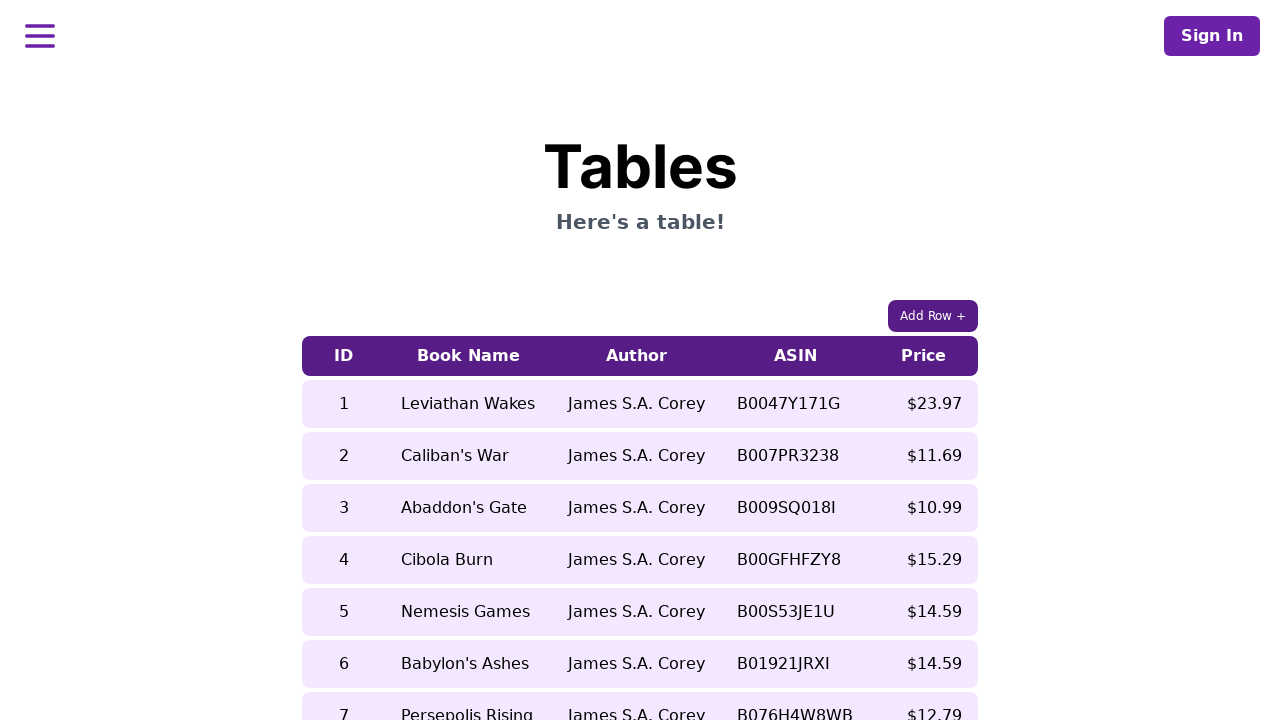

Retrieved row count: 9
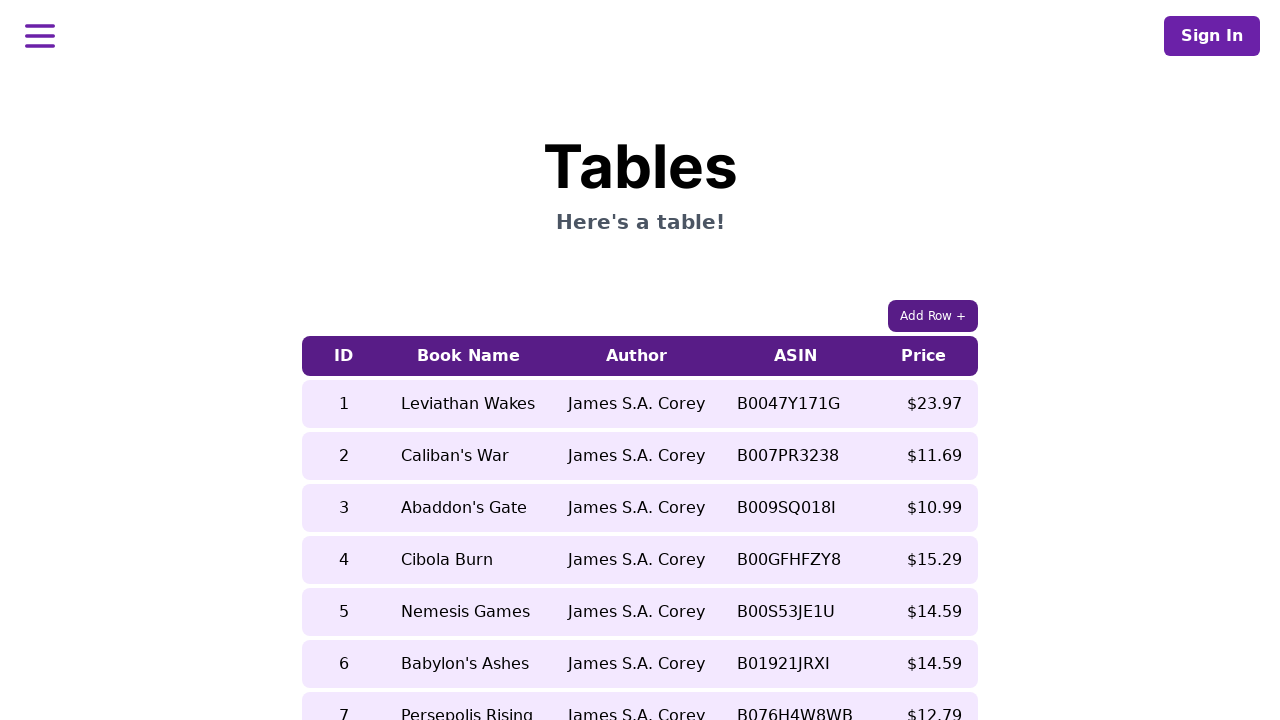

Located book name in 5th row
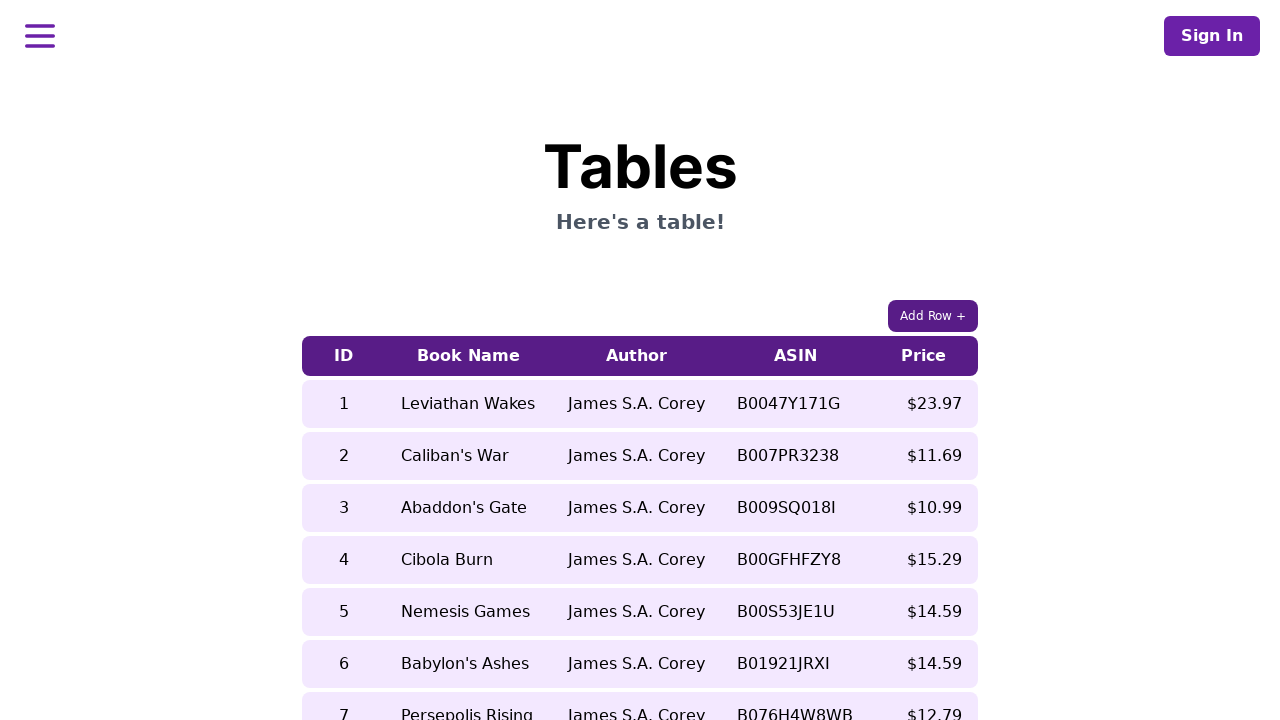

Retrieved book name from 5th row: Nemesis Games
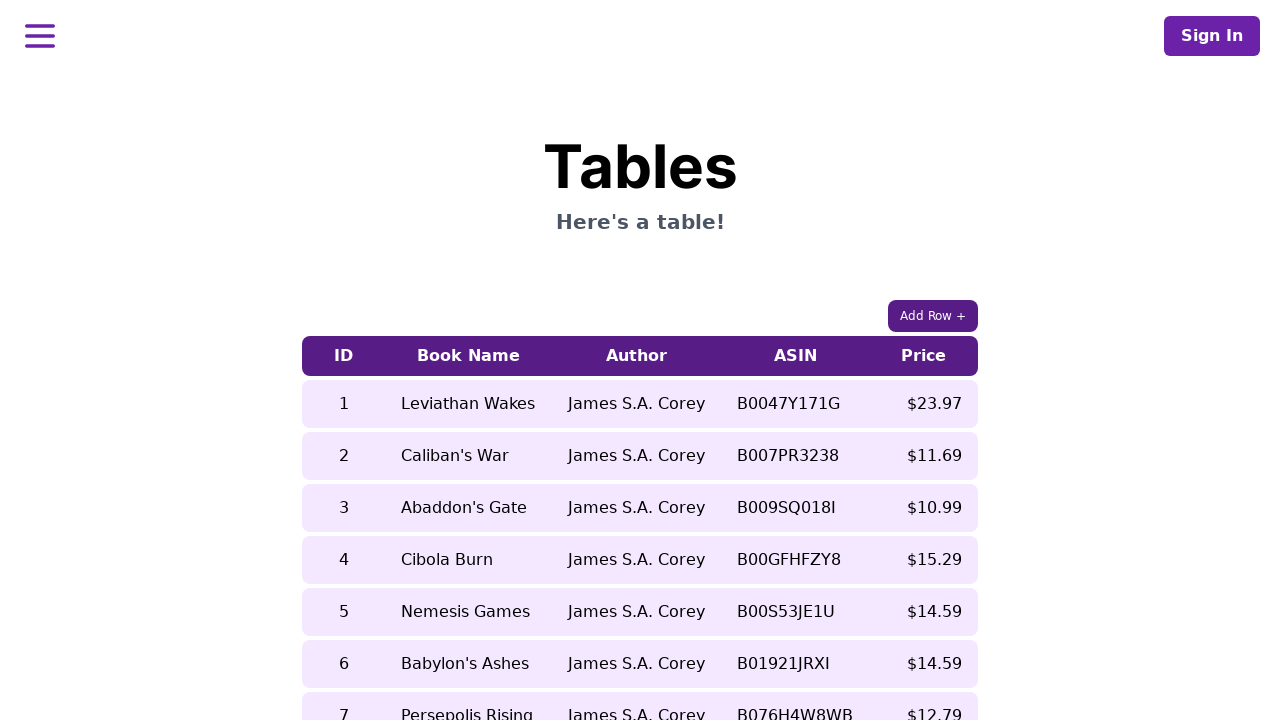

Clicked price column header to sort table at (924, 356) on xpath=//table[contains(@class,'table-auto')]/thead/tr/th[5]
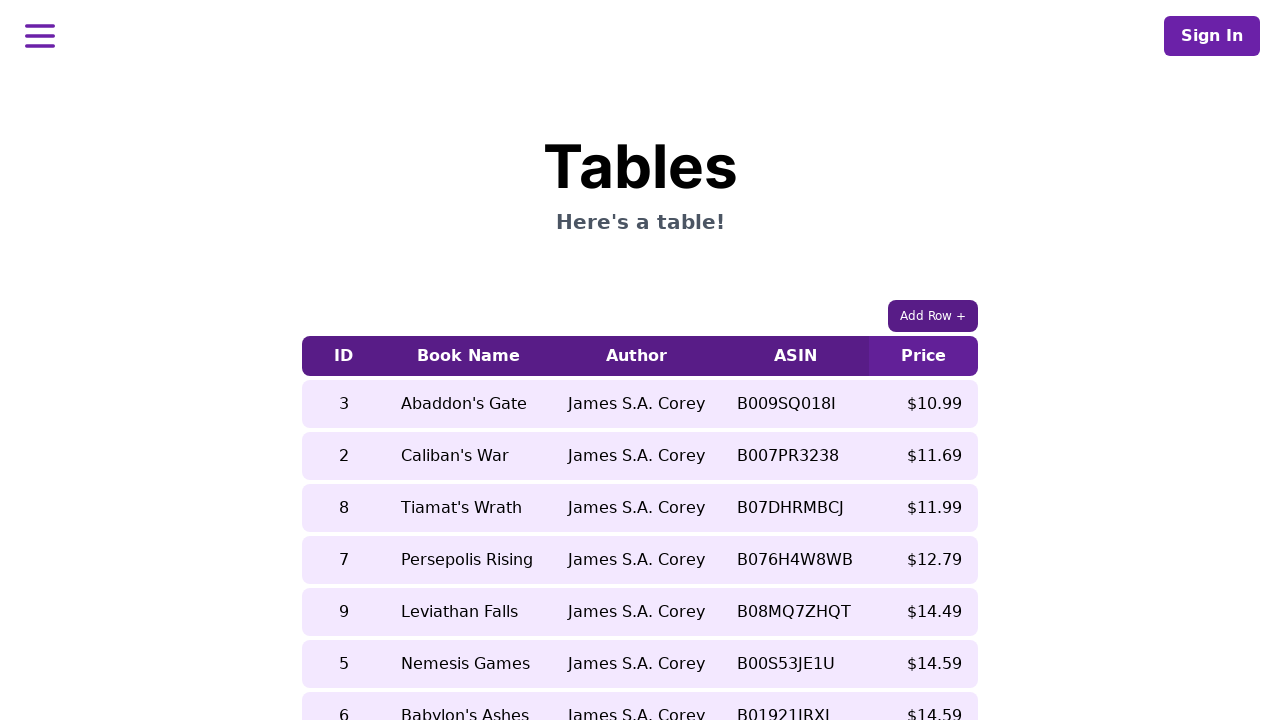

Located book name in 5th row after sorting
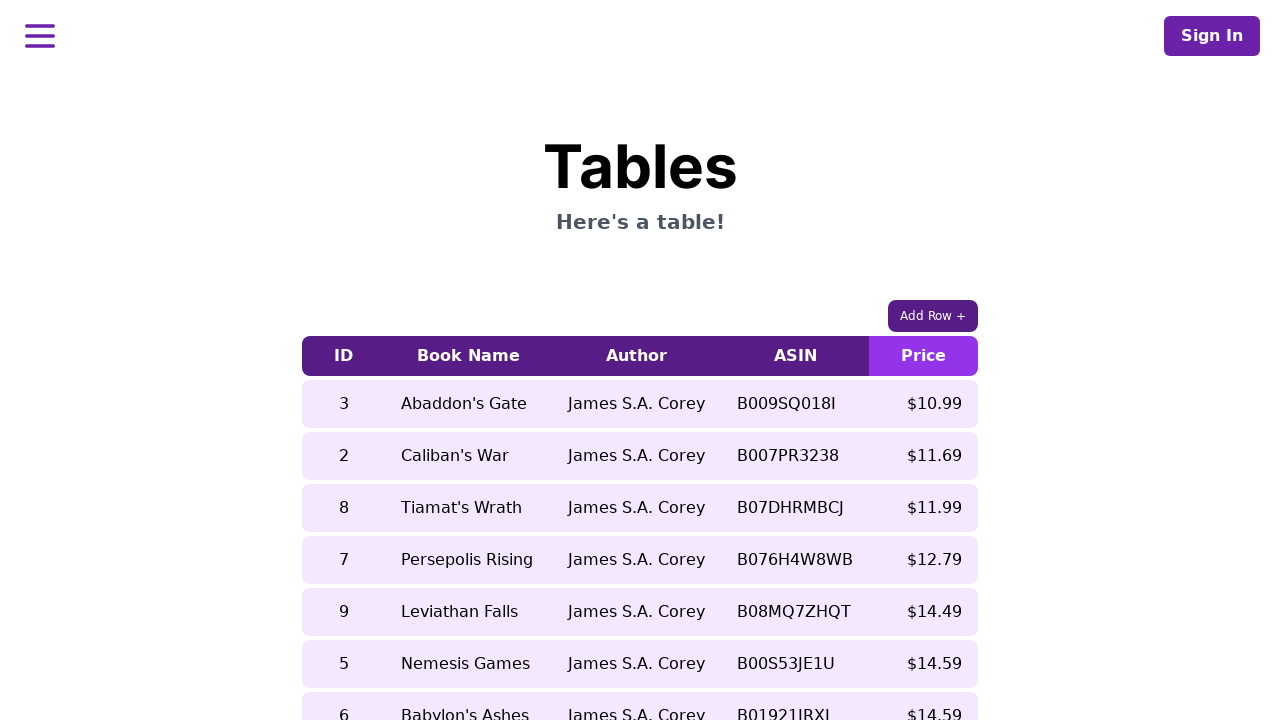

Retrieved book name from 5th row after sort: Leviathan Falls
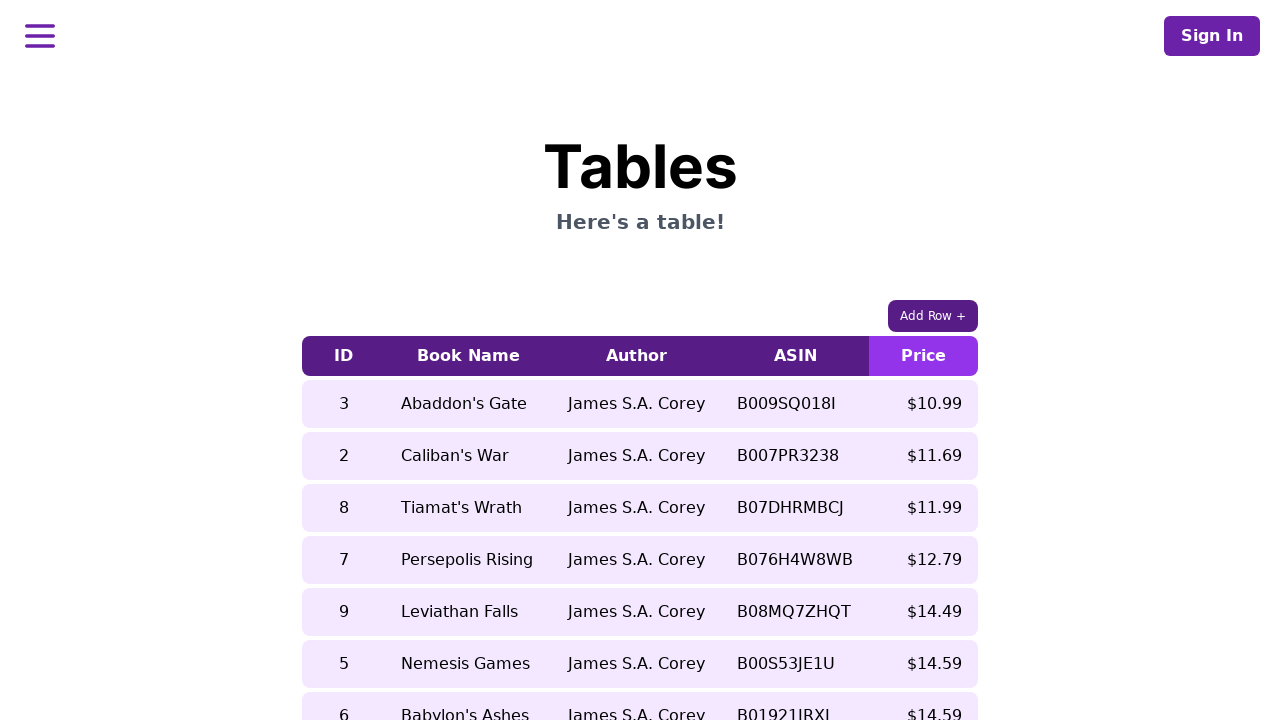

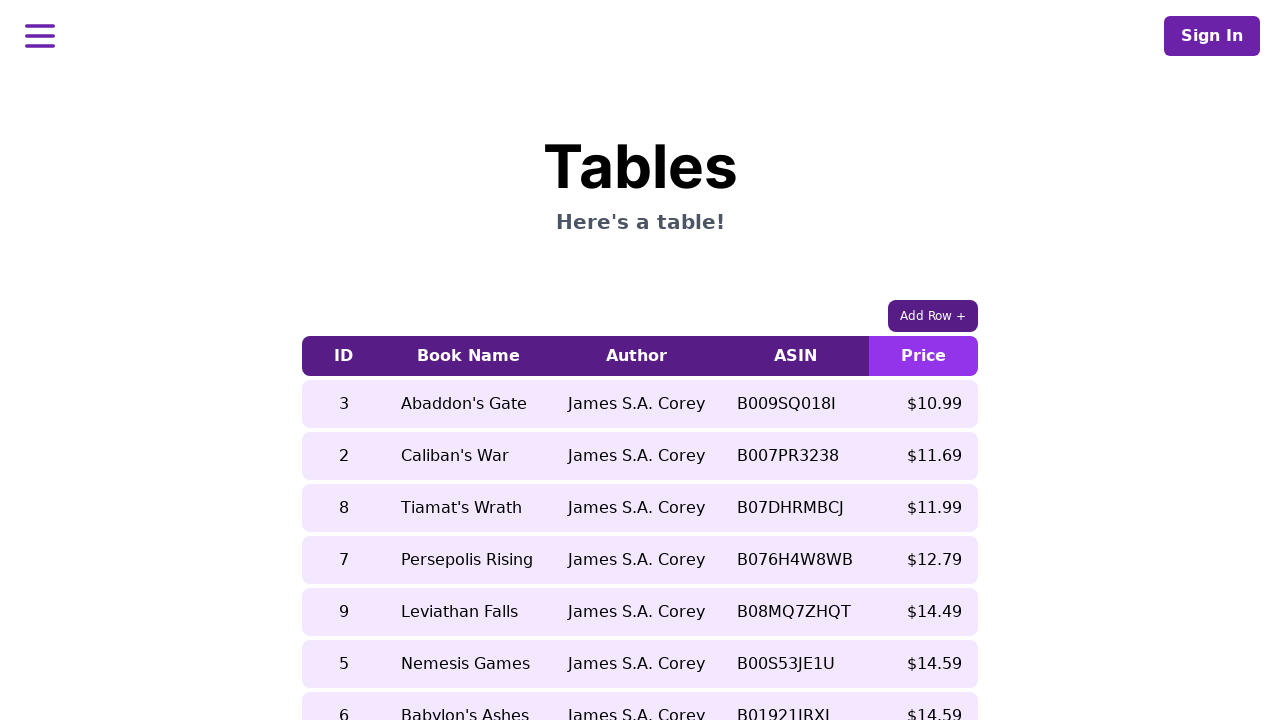